Tests dropdown selection by selecting an option using visible text

Starting URL: https://kristinek.github.io/site/examples/actions

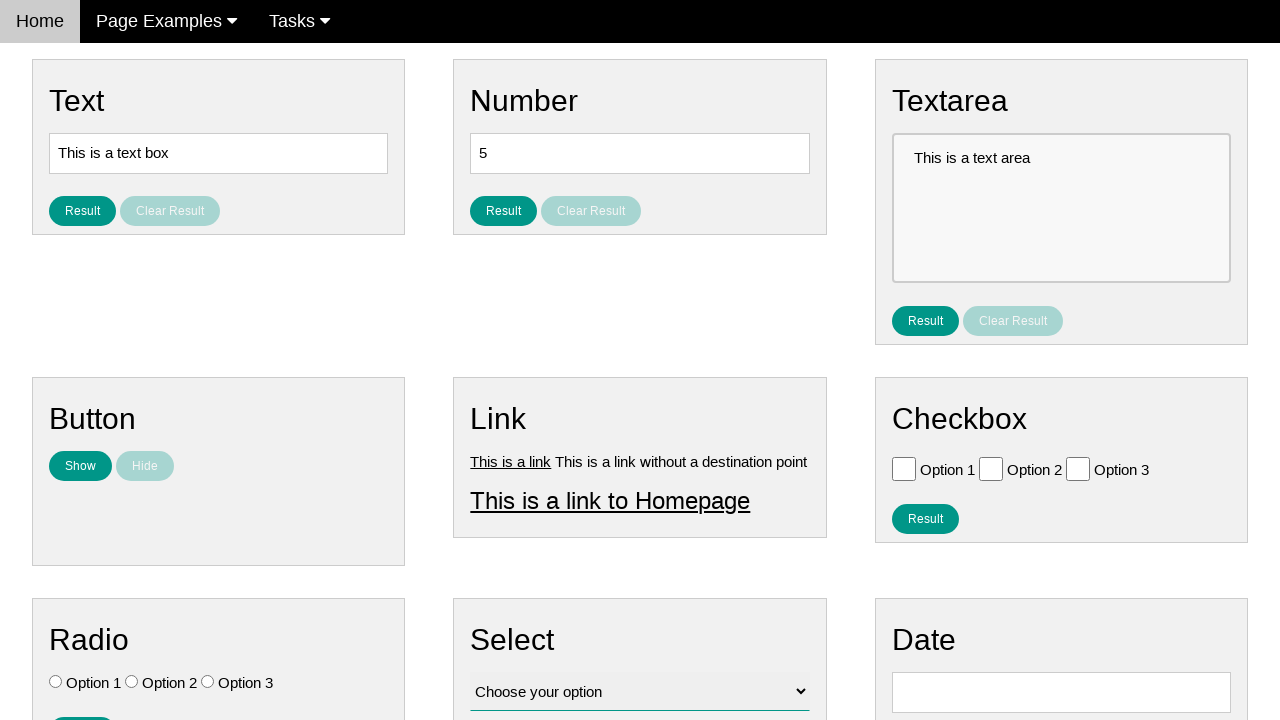

Navigated to dropdown actions example page
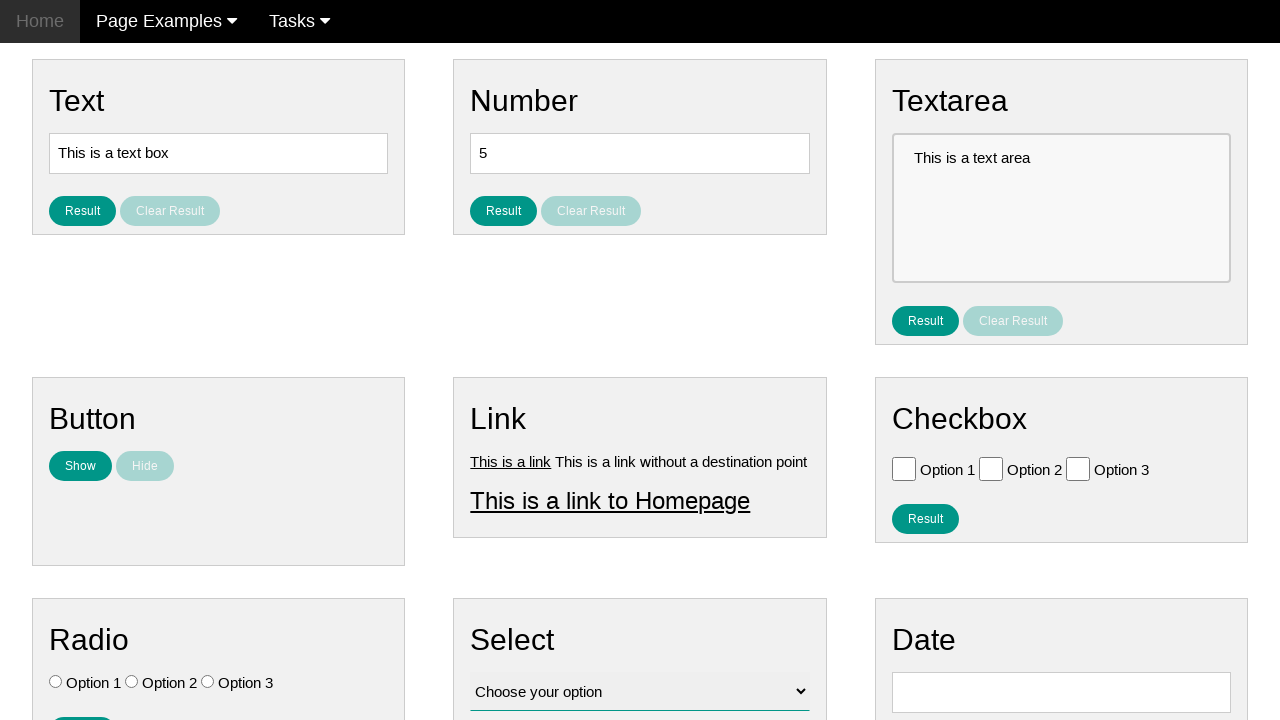

Selected 'Option 2' from dropdown by visible text on #vfb-12
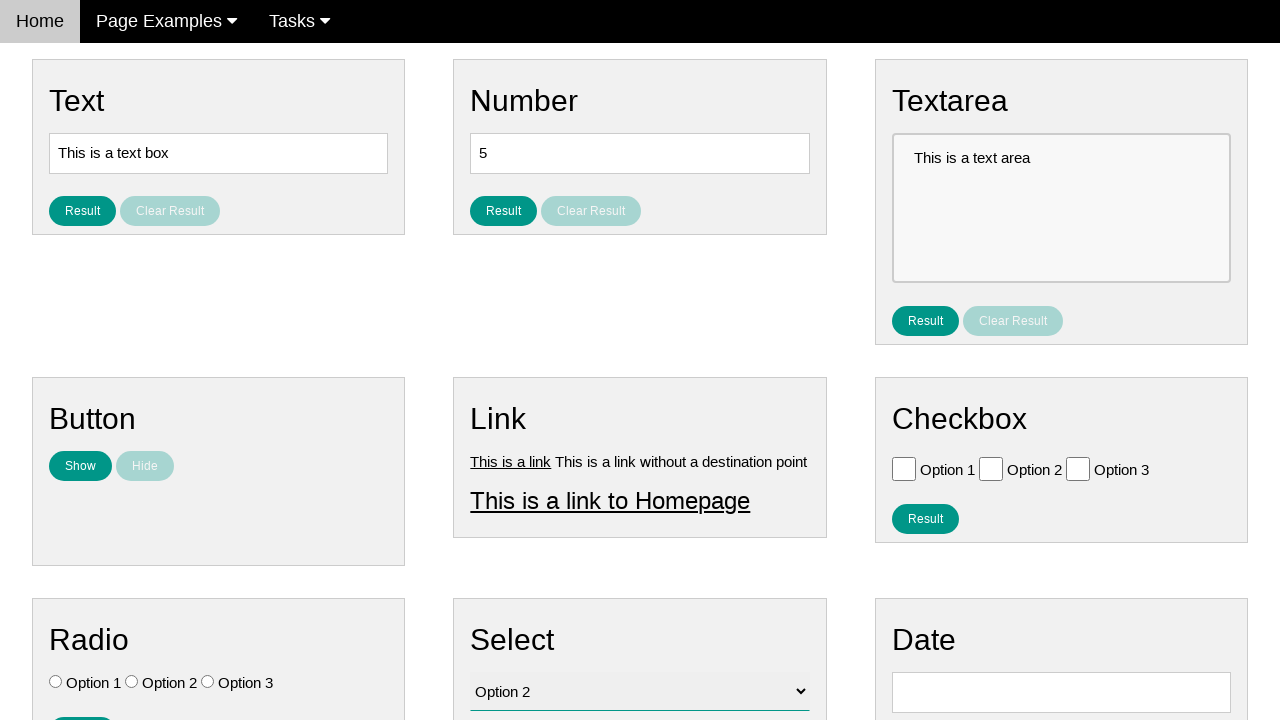

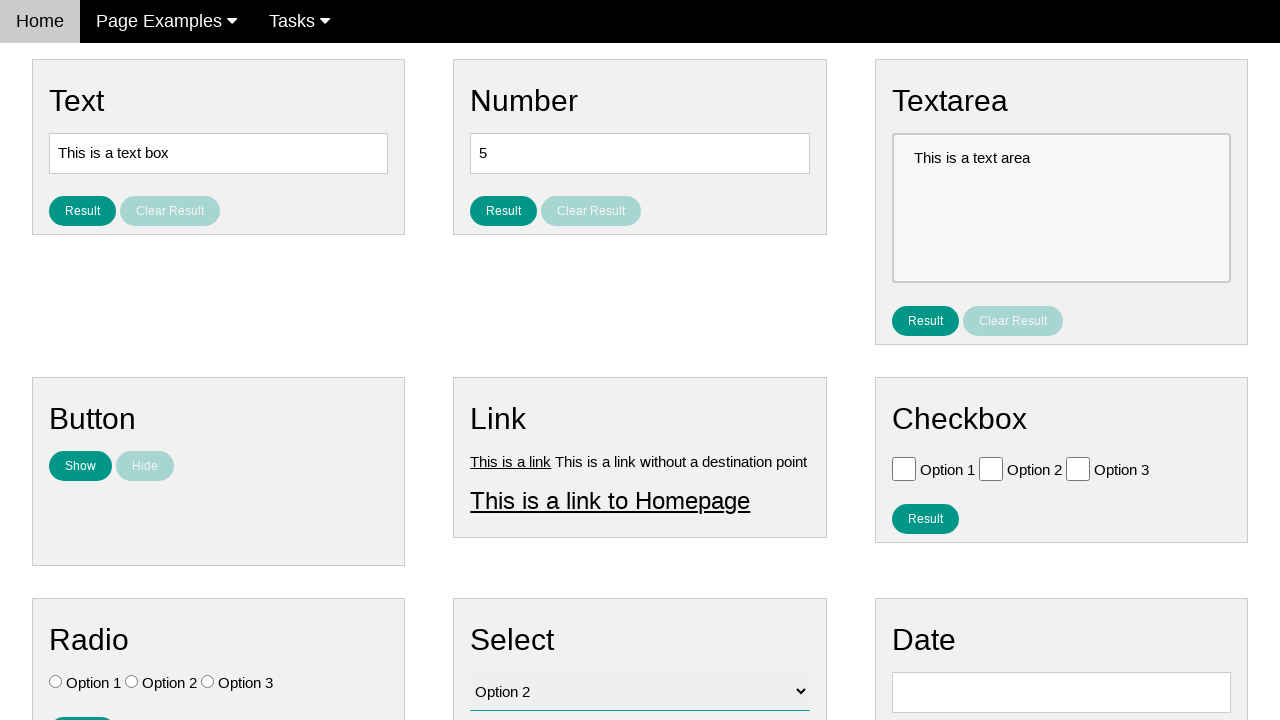